Tests confirmation popup by selecting a checkbox for APPLEIPhone, clicking delete button, and accepting the alert dialog

Starting URL: https://demoapps.qspiders.com/ui/alert?sublist=0

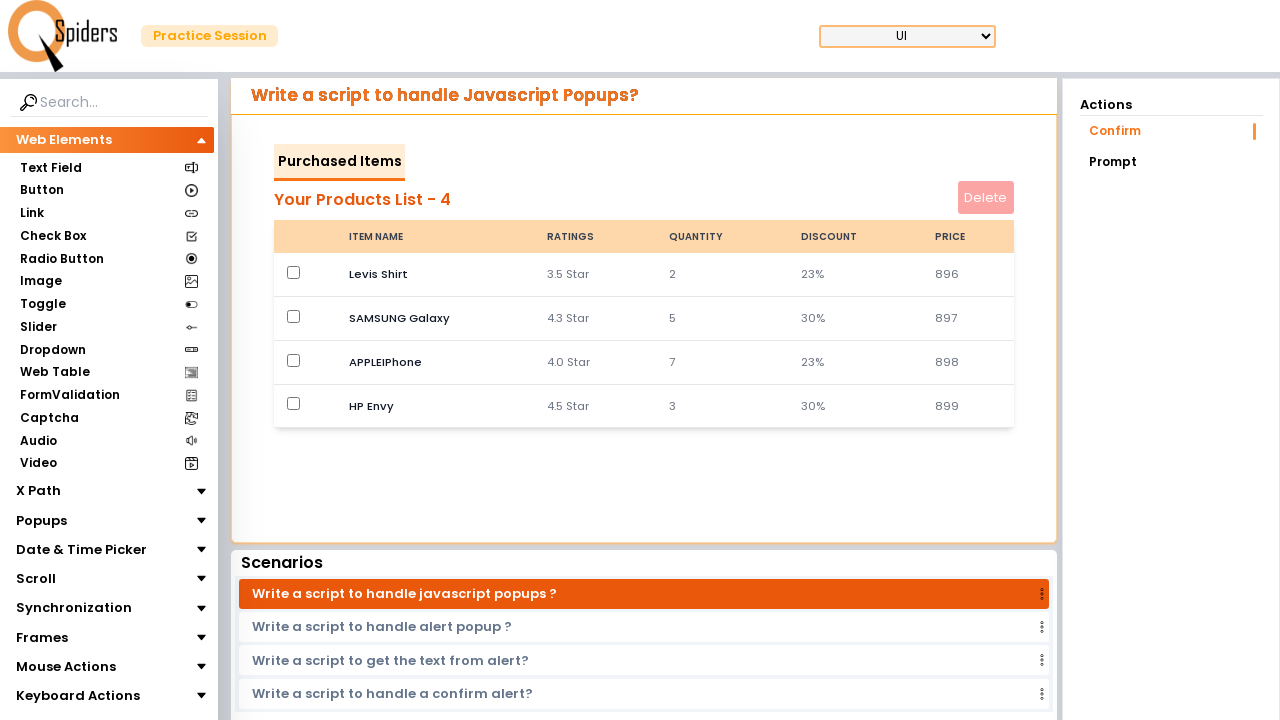

Clicked checkbox for APPLEIPhone row at (294, 360) on xpath=//td[text()='APPLEIPhone']/preceding-sibling::td//input
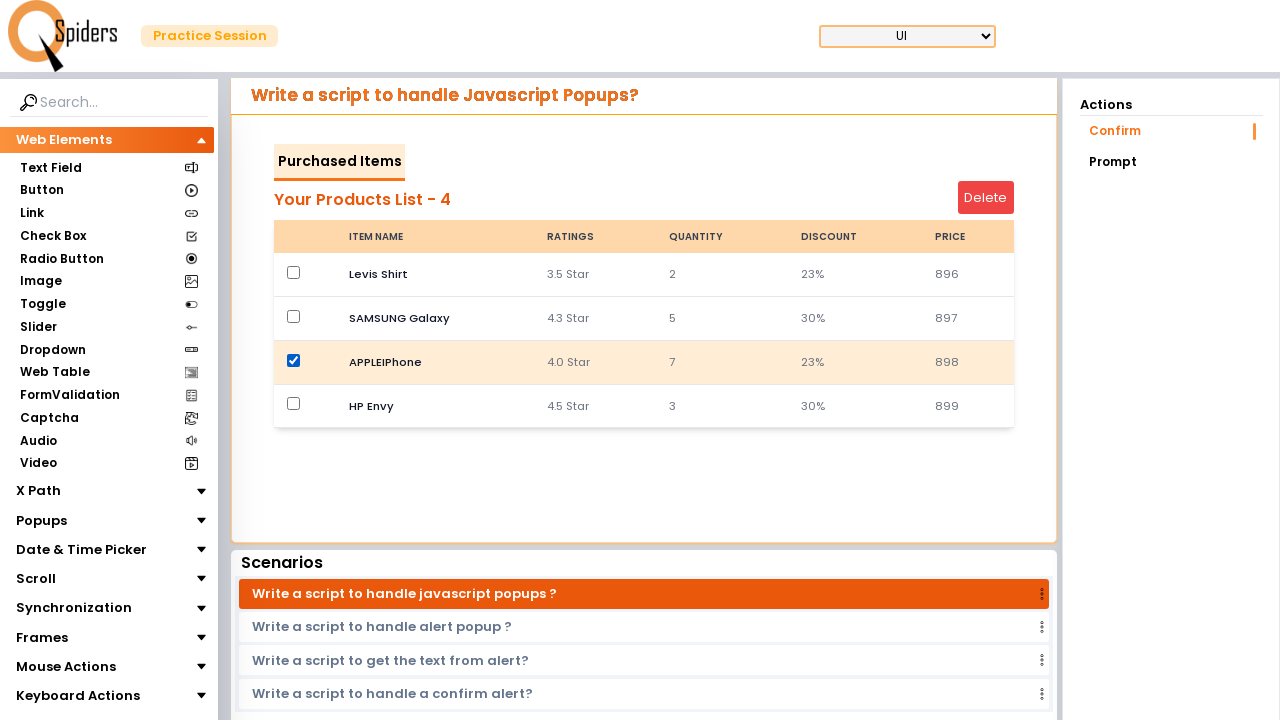

Clicked delete button at (986, 198) on #deleteButton
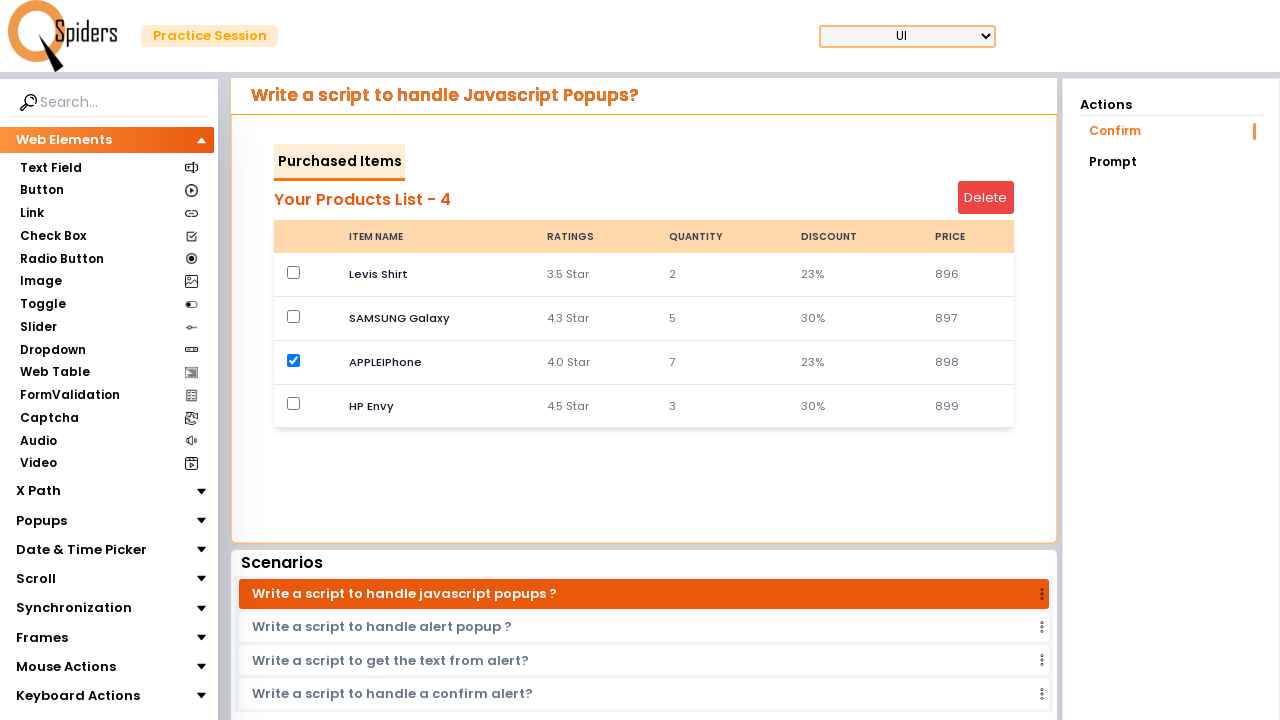

Set up dialog handler to accept confirmation popup
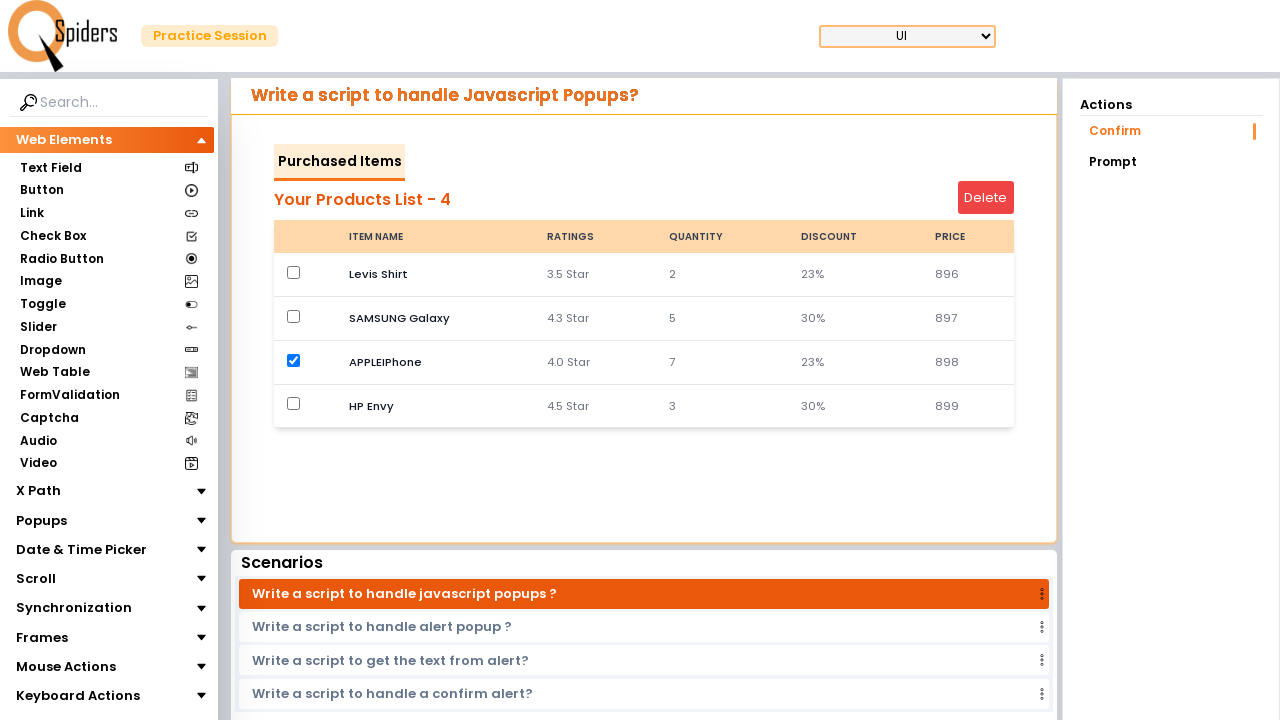

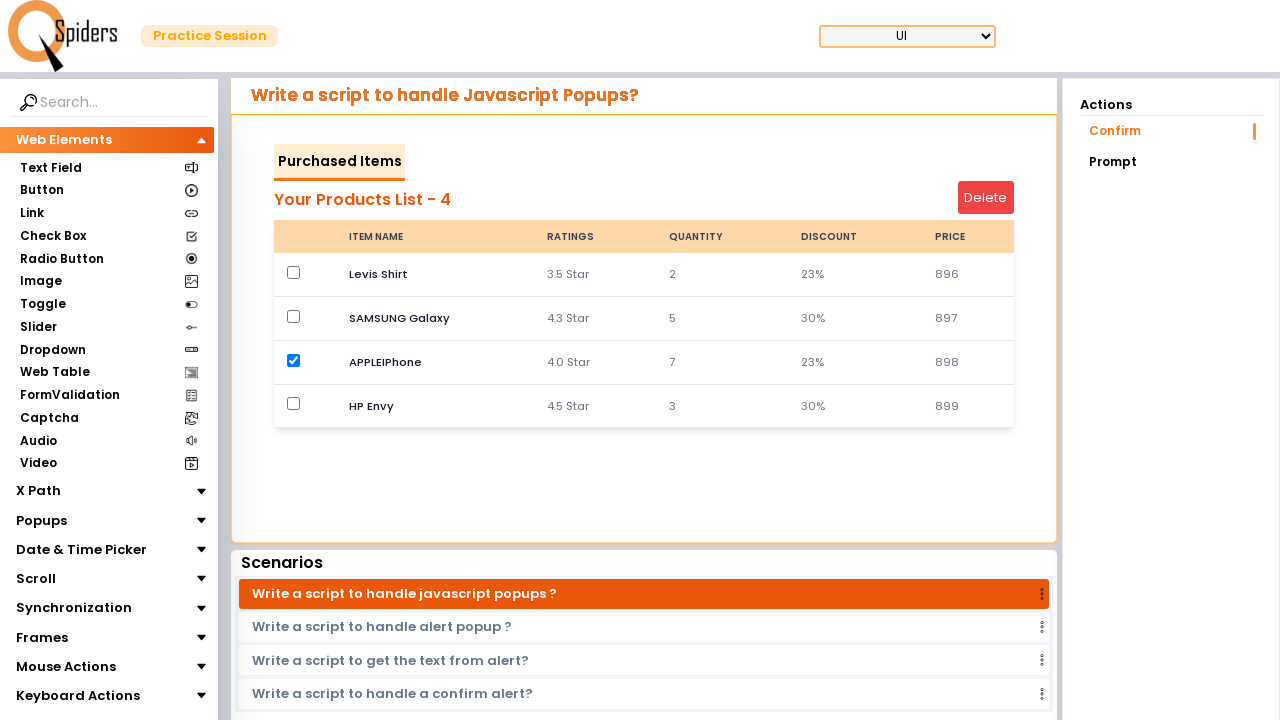